Tests a practice form by filling out all fields including personal info, date of birth, subjects, hobbies, file upload, address, state/city selection, then verifies the submitted data in a modal dialog.

Starting URL: https://demoqa.com/automation-practice-form

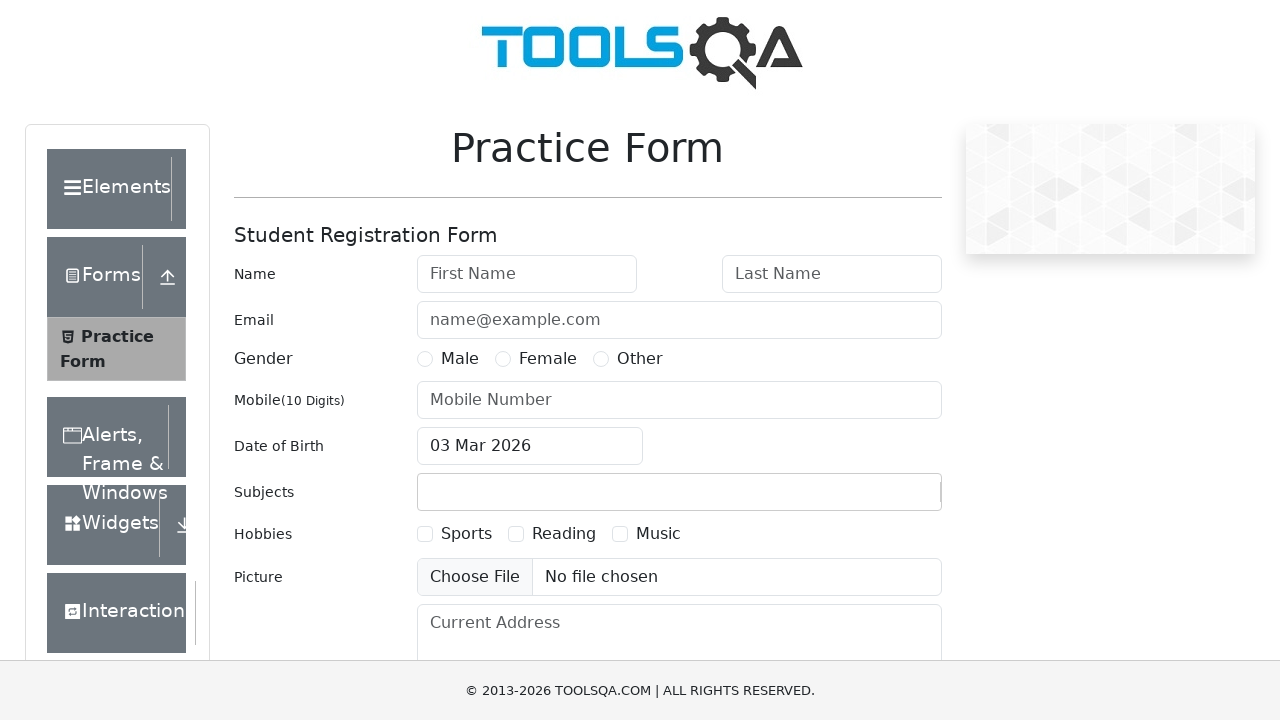

Removed fixed banner element
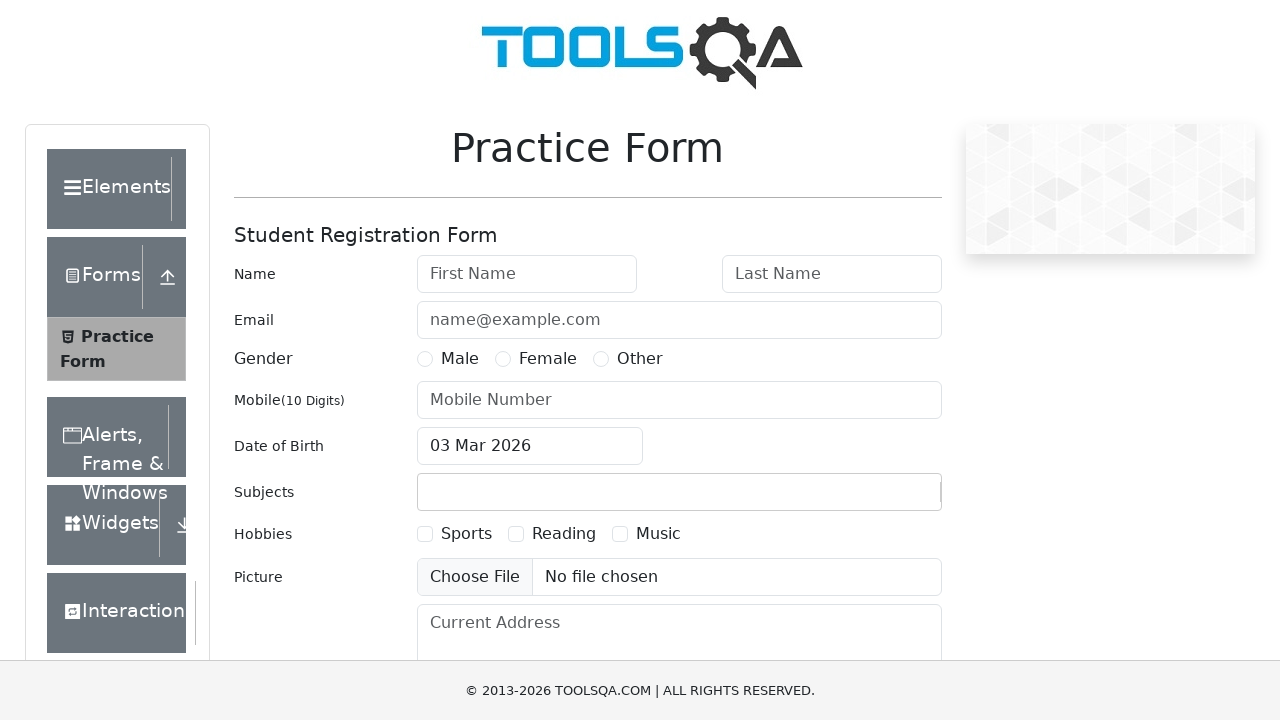

Removed footer element
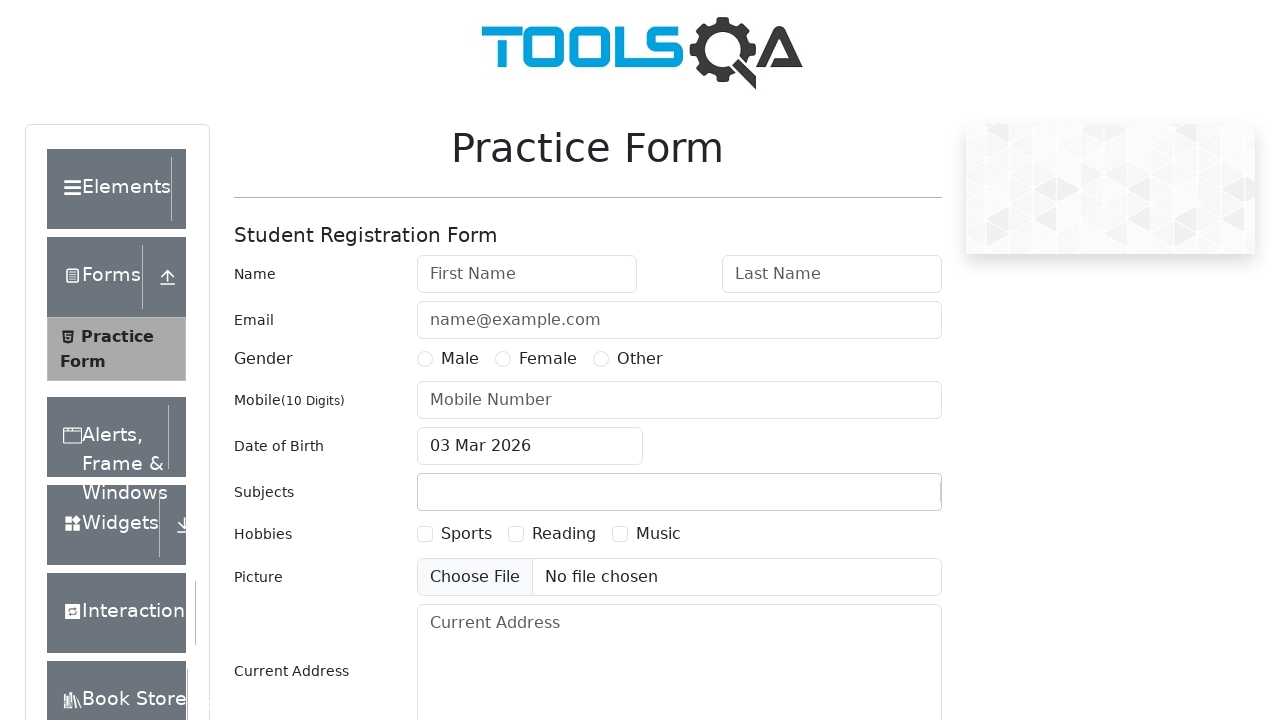

Filled first name with 'Basil' on #firstName
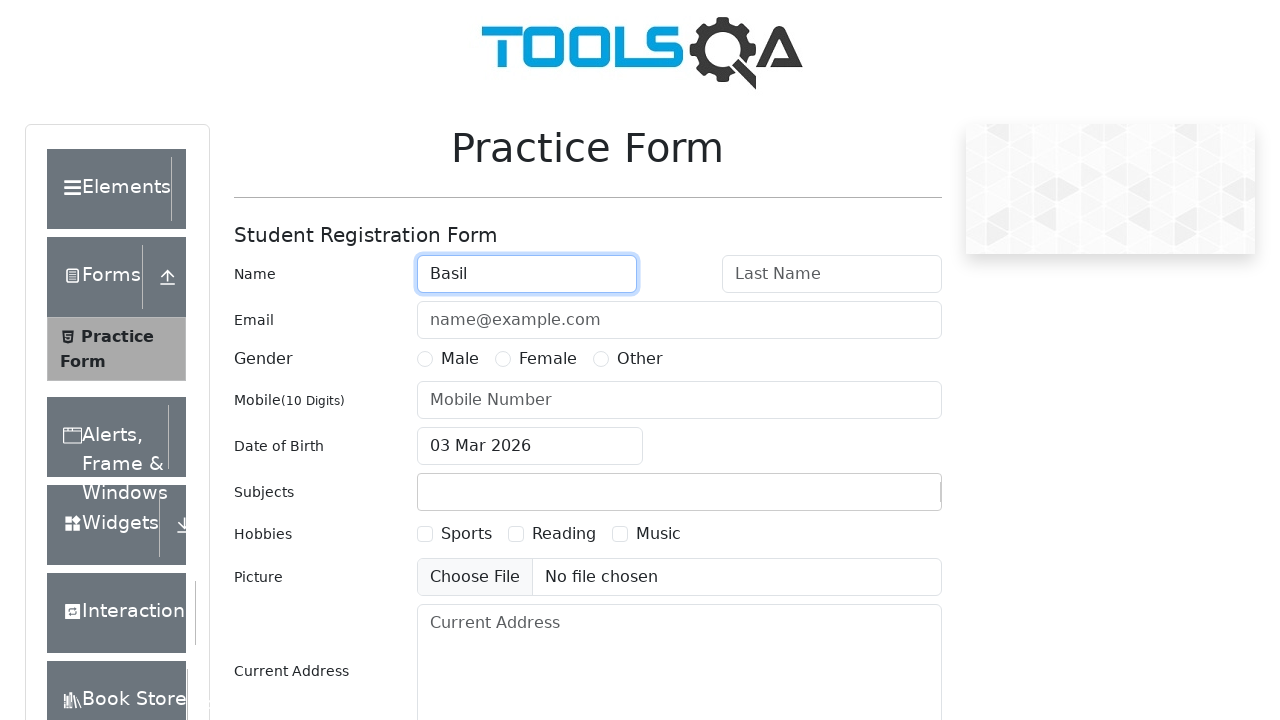

Filled last name with 'Pupkin' on #lastName
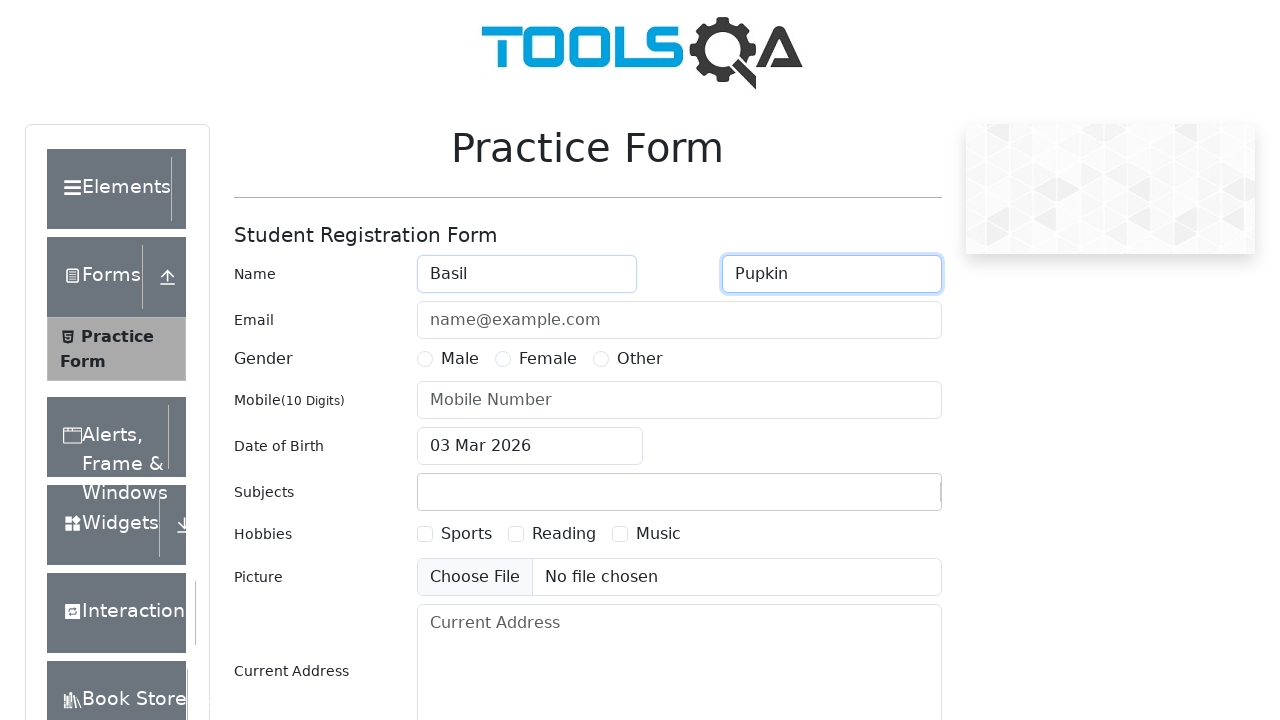

Filled email with 'pupkin@basil.com' on #userEmail
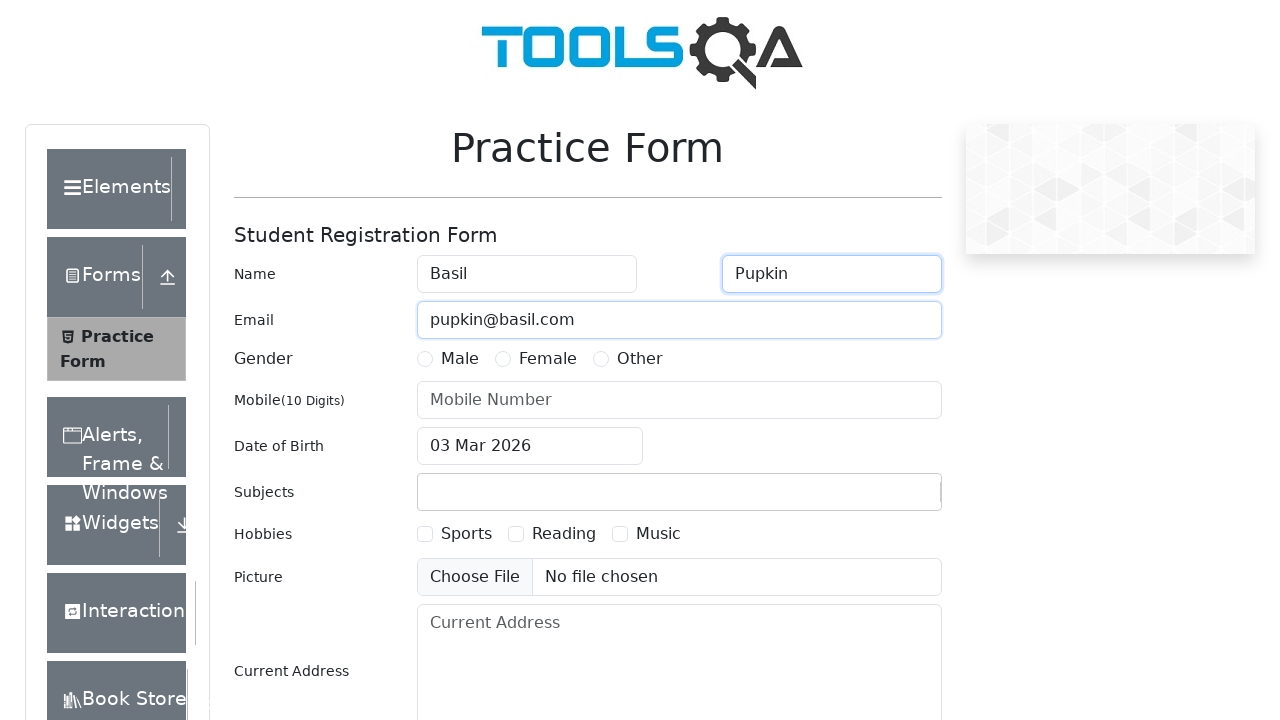

Selected Male gender at (460, 359) on #genterWrapper label >> internal:has-text="Male"i >> nth=0
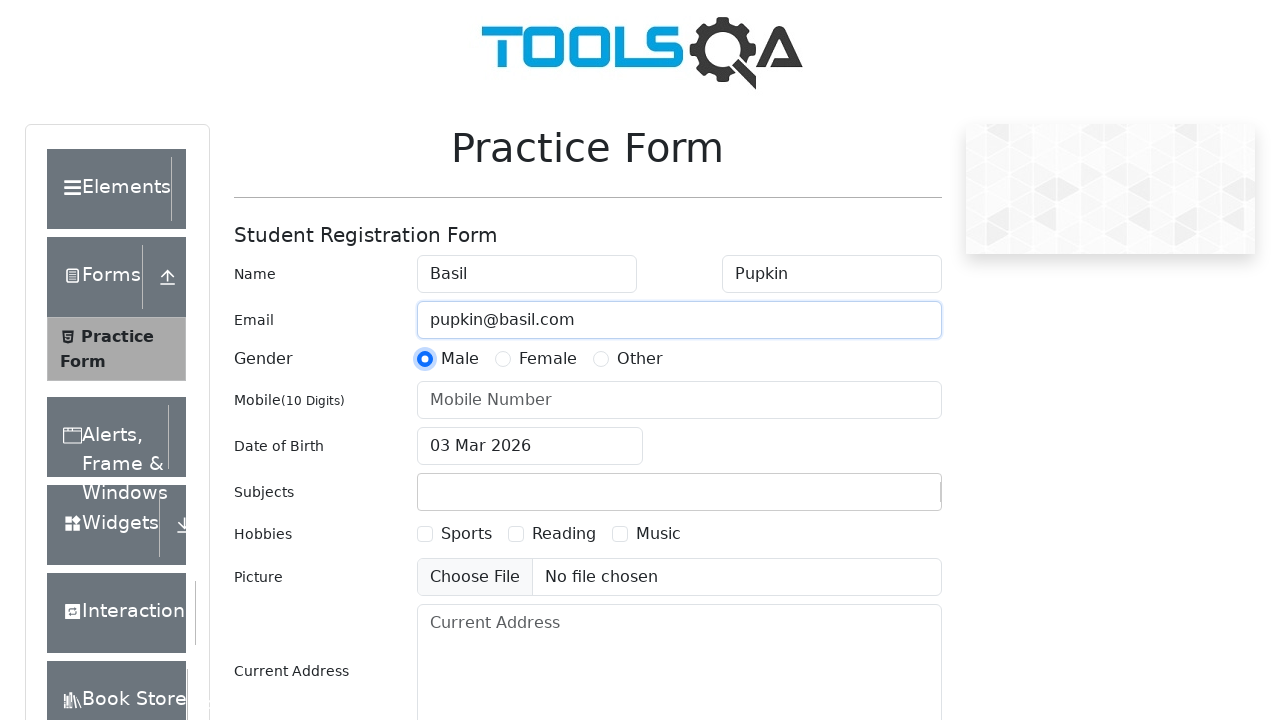

Filled phone number with '0441234567' on #userNumber
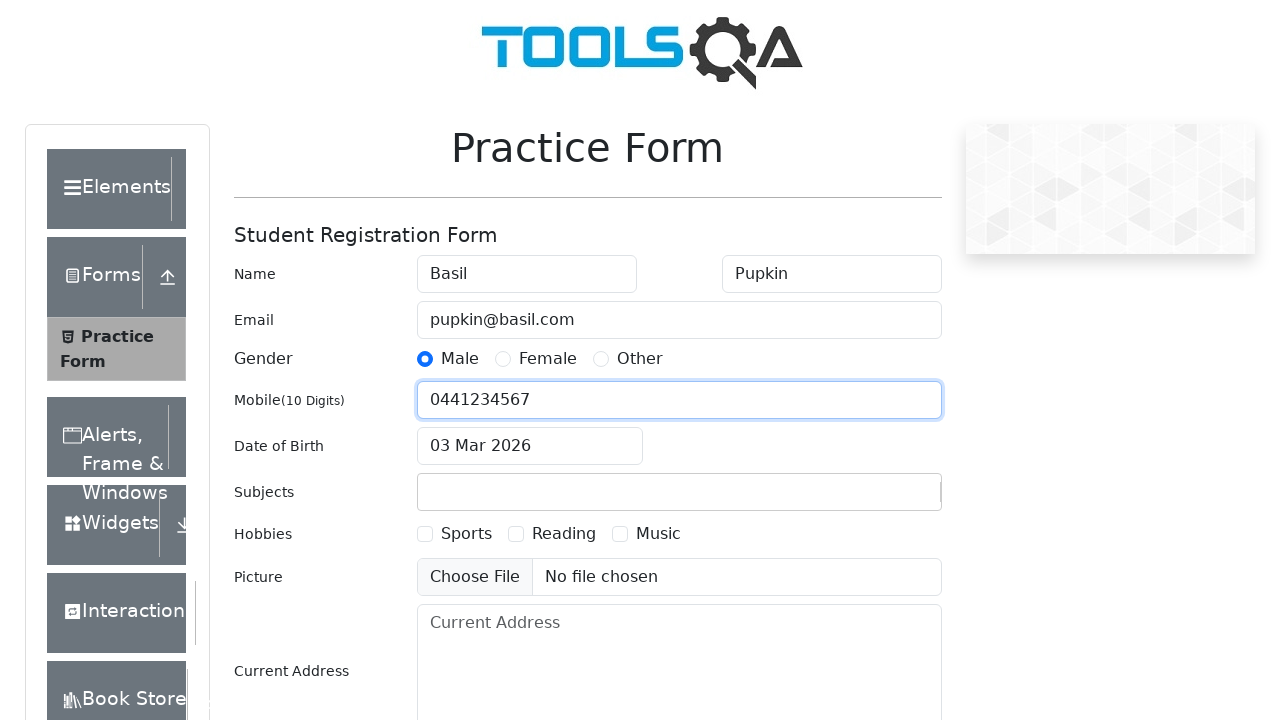

Clicked date of birth input field at (530, 446) on #dateOfBirthInput
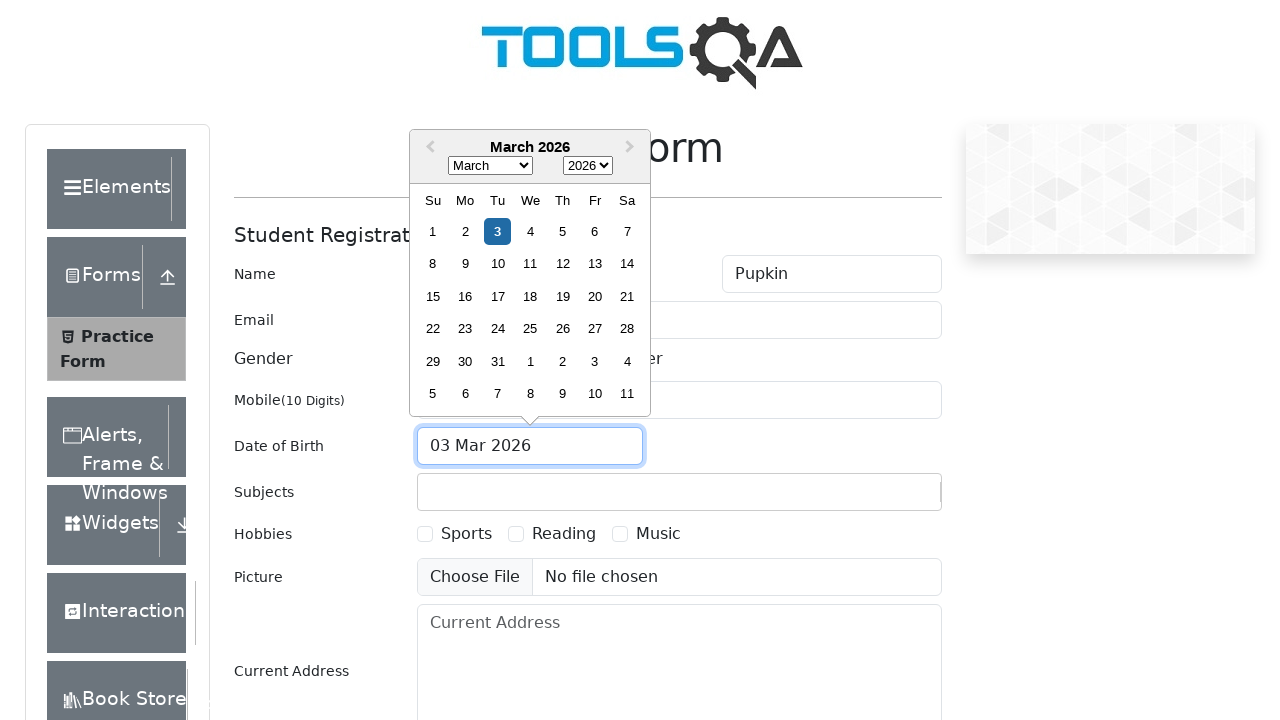

Selected February as birth month on .react-datepicker__month-select
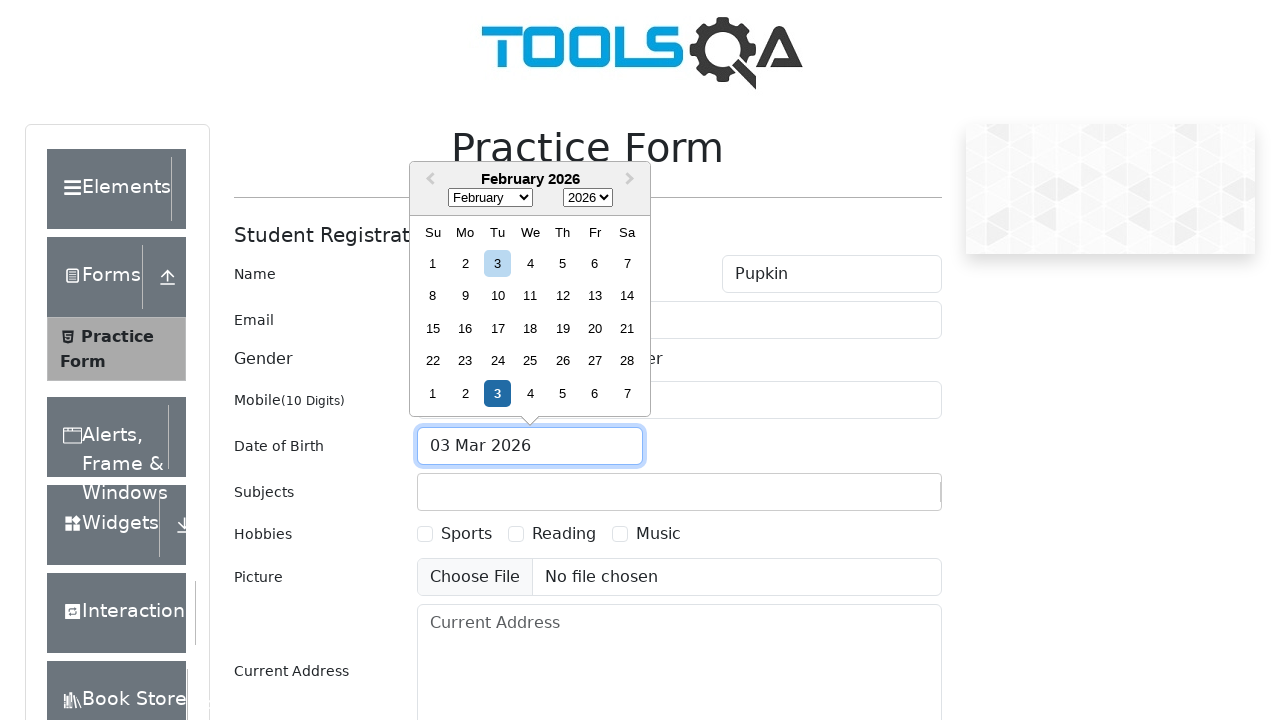

Selected 1982 as birth year on .react-datepicker__year-select
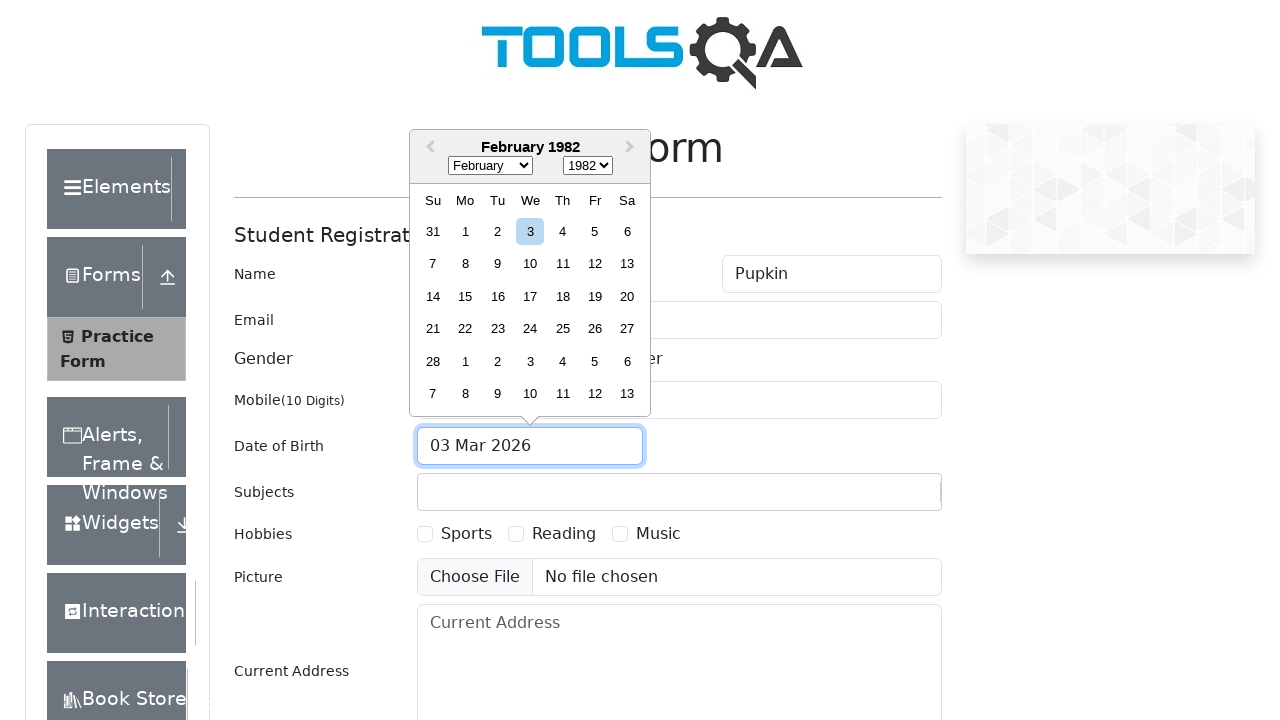

Selected 6th day of February 1982 at (627, 231) on .react-datepicker__day--006:not(.react-datepicker__day--outside-month)
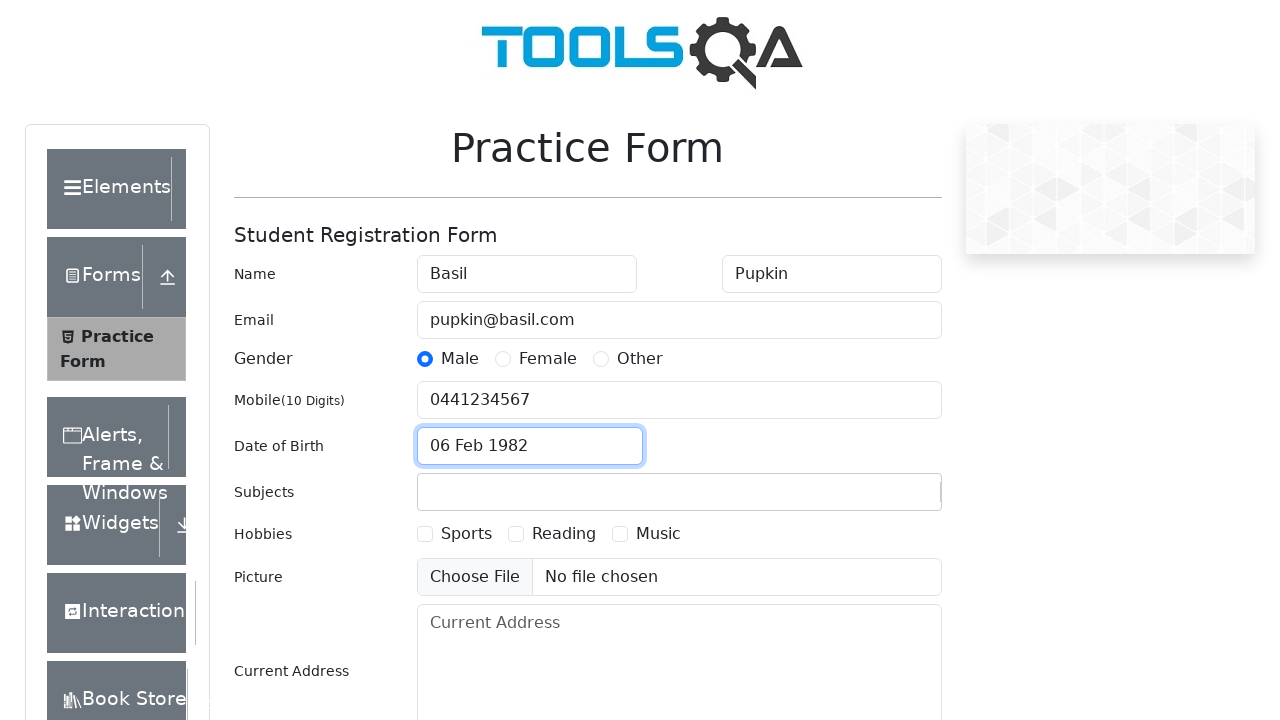

Typed 'Bio' in subjects input field on #subjectsInput
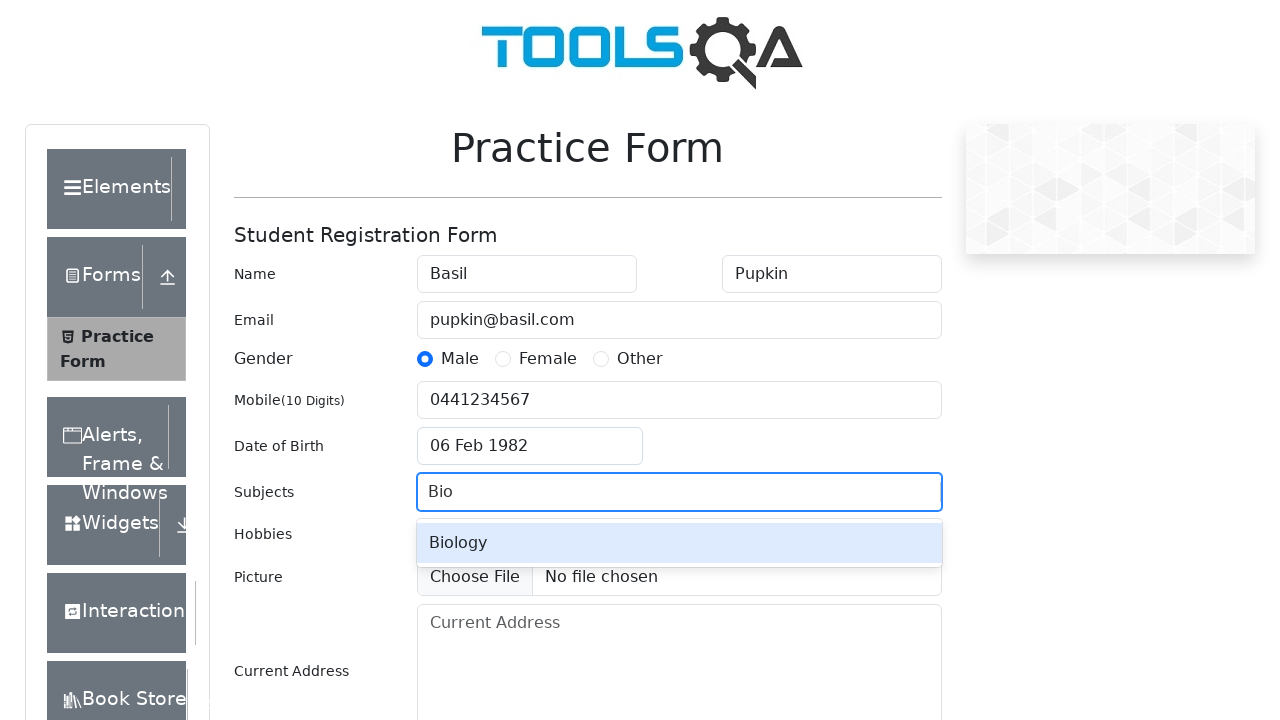

Selected Biology from subject dropdown at (679, 543) on .subjects-auto-complete__option >> internal:has-text="Biology"i
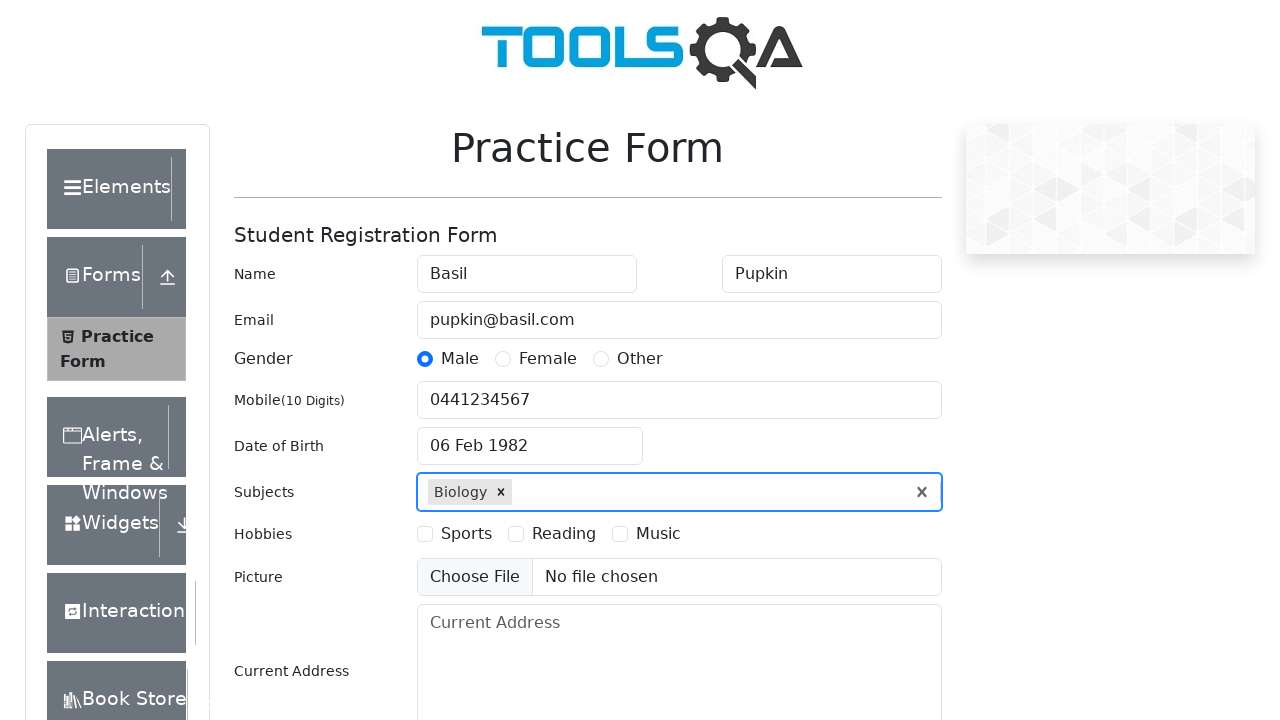

Selected Sports hobby at (466, 534) on #hobbiesWrapper label >> internal:has-text="Sports"i >> nth=0
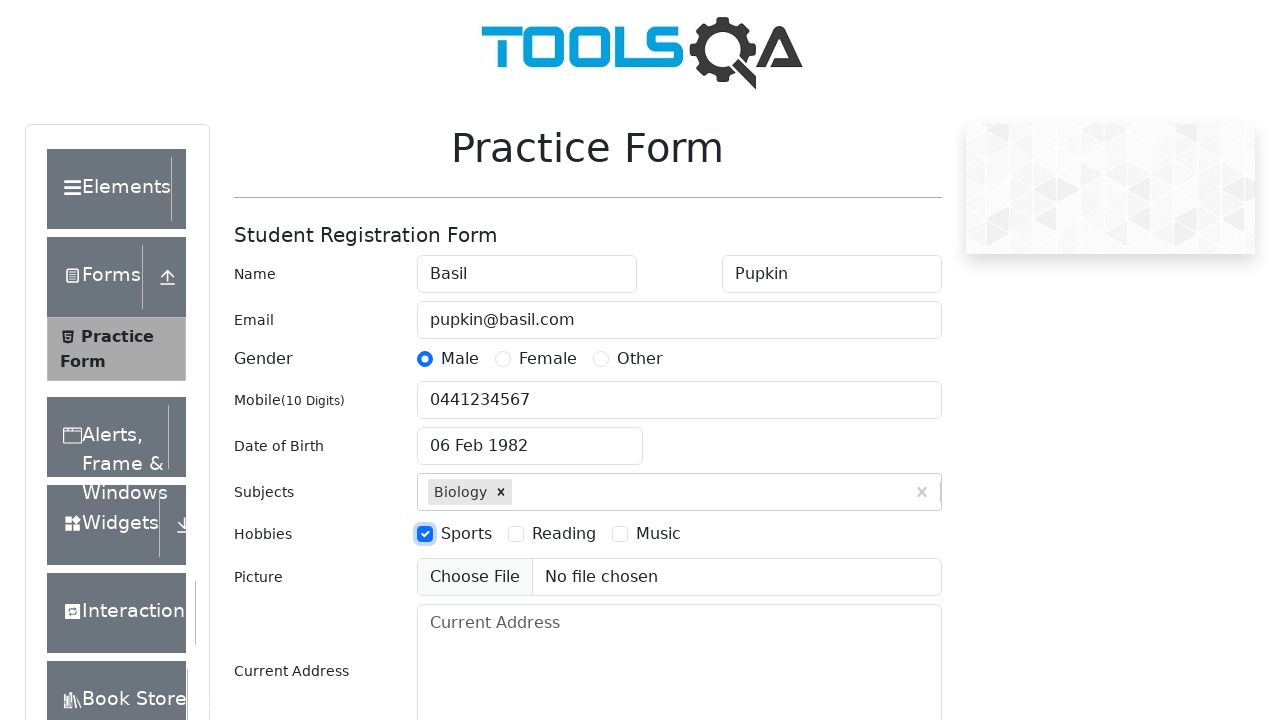

Selected Reading hobby at (564, 534) on #hobbiesWrapper label >> internal:has-text="Reading"i >> nth=0
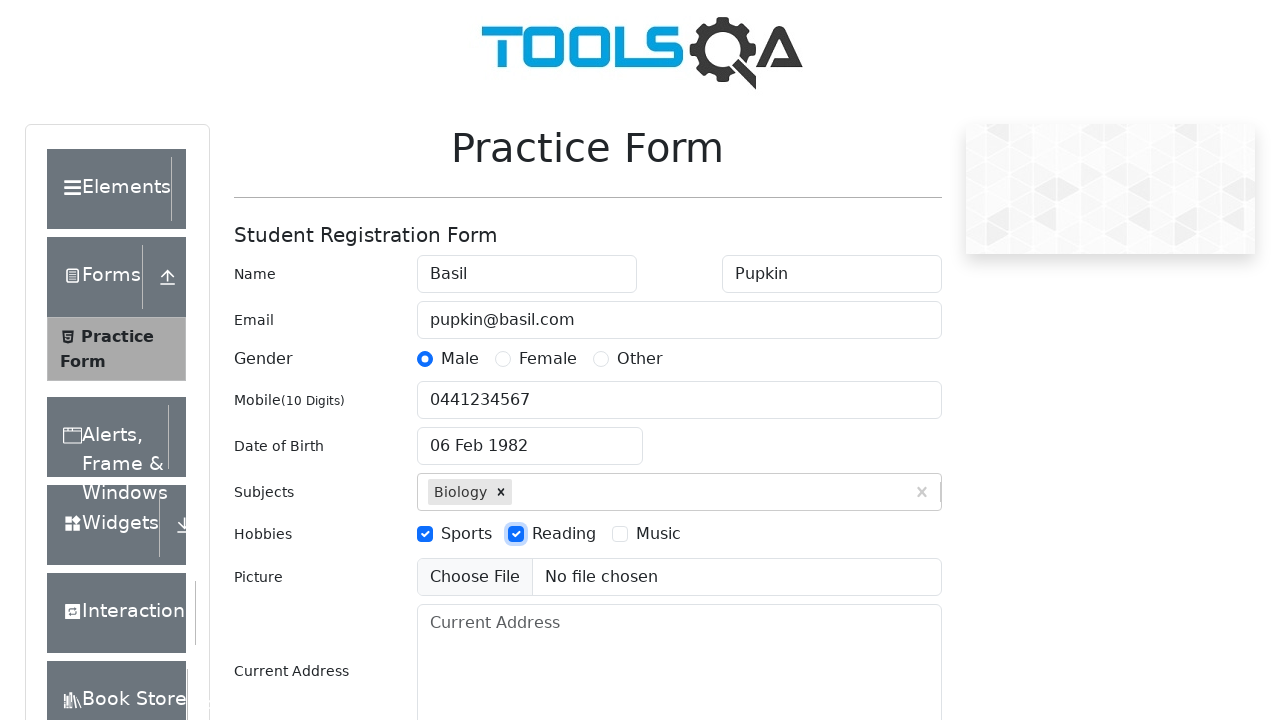

Selected Music hobby at (658, 534) on #hobbiesWrapper label >> internal:has-text="Music"i >> nth=0
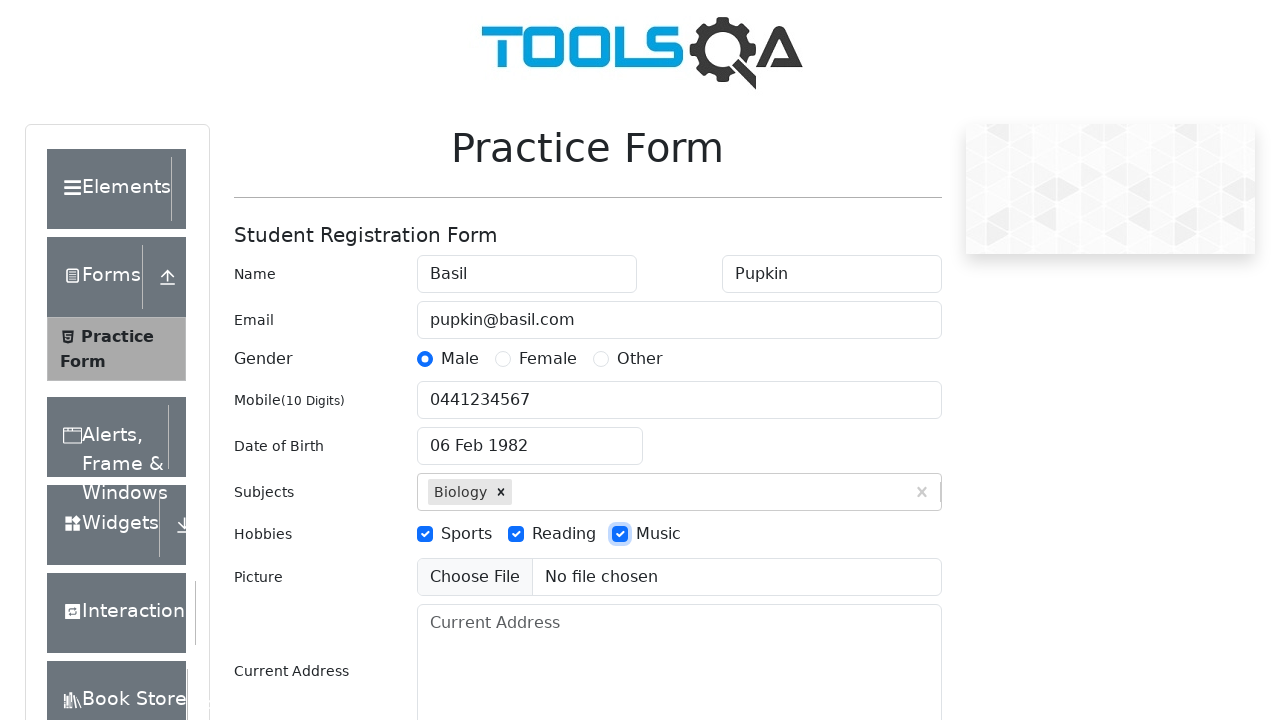

Filled current address on #currentAddress
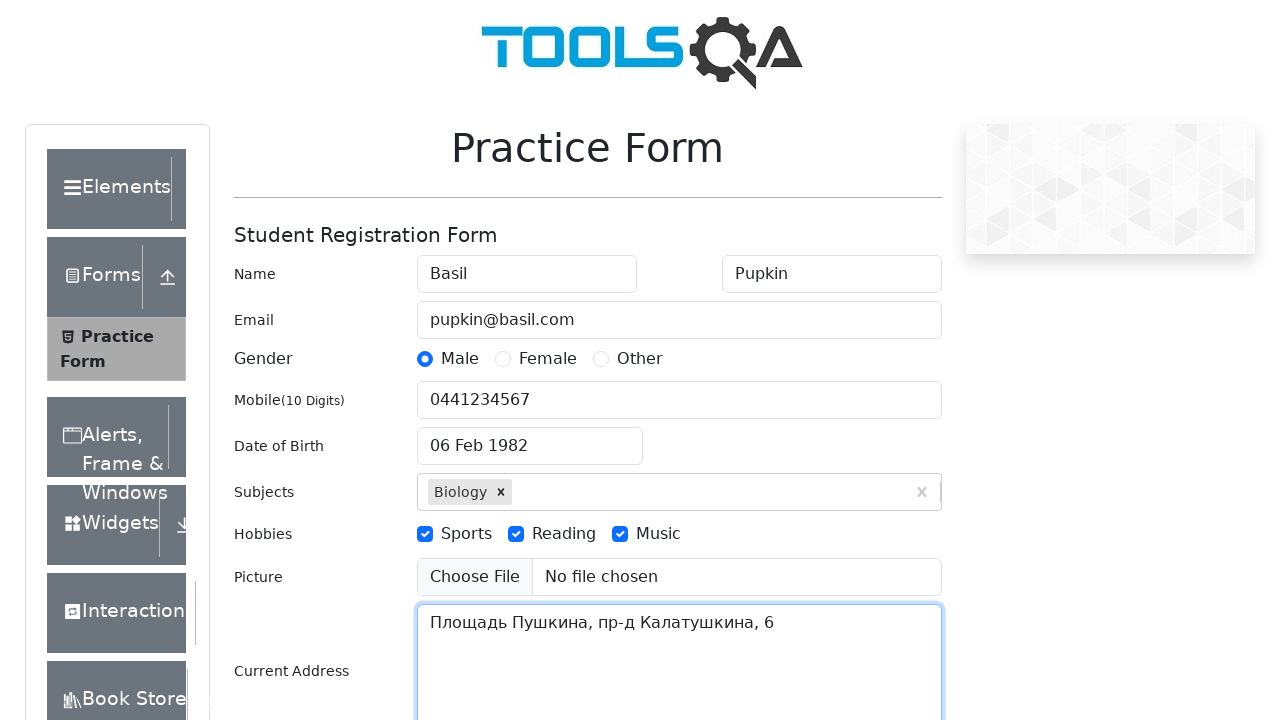

Scrolled state field into view
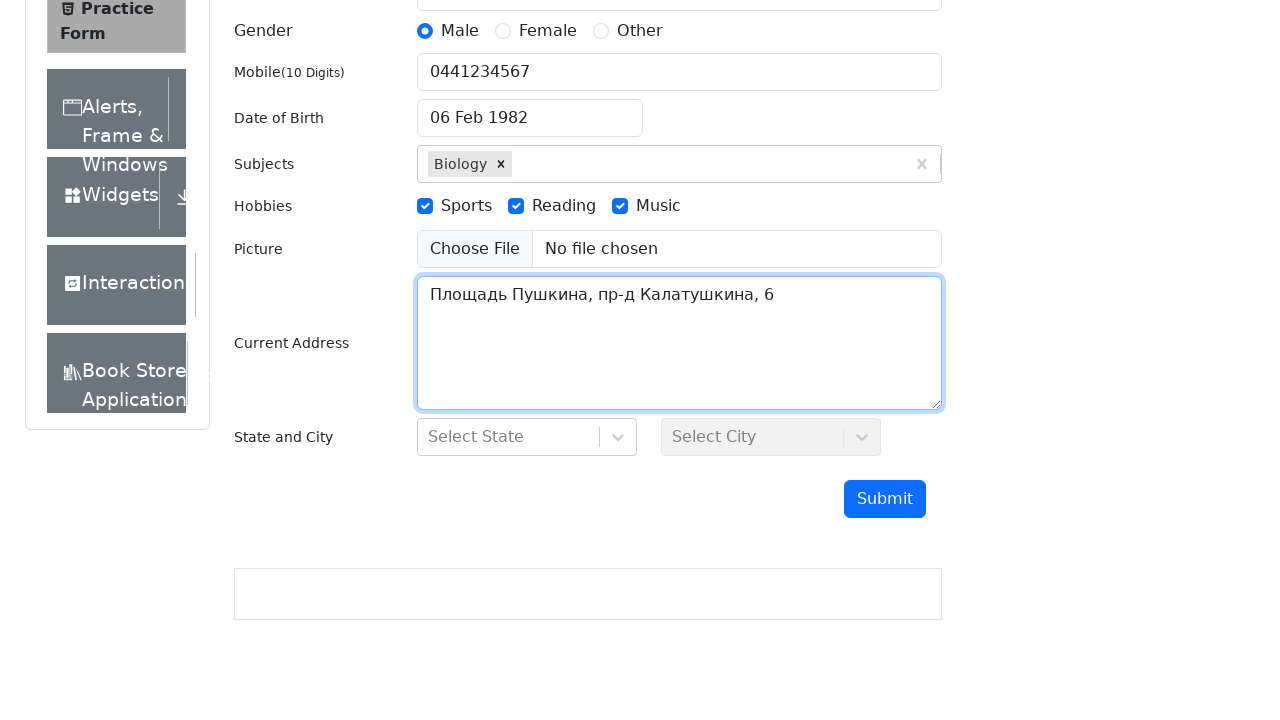

Clicked state dropdown at (527, 437) on #state
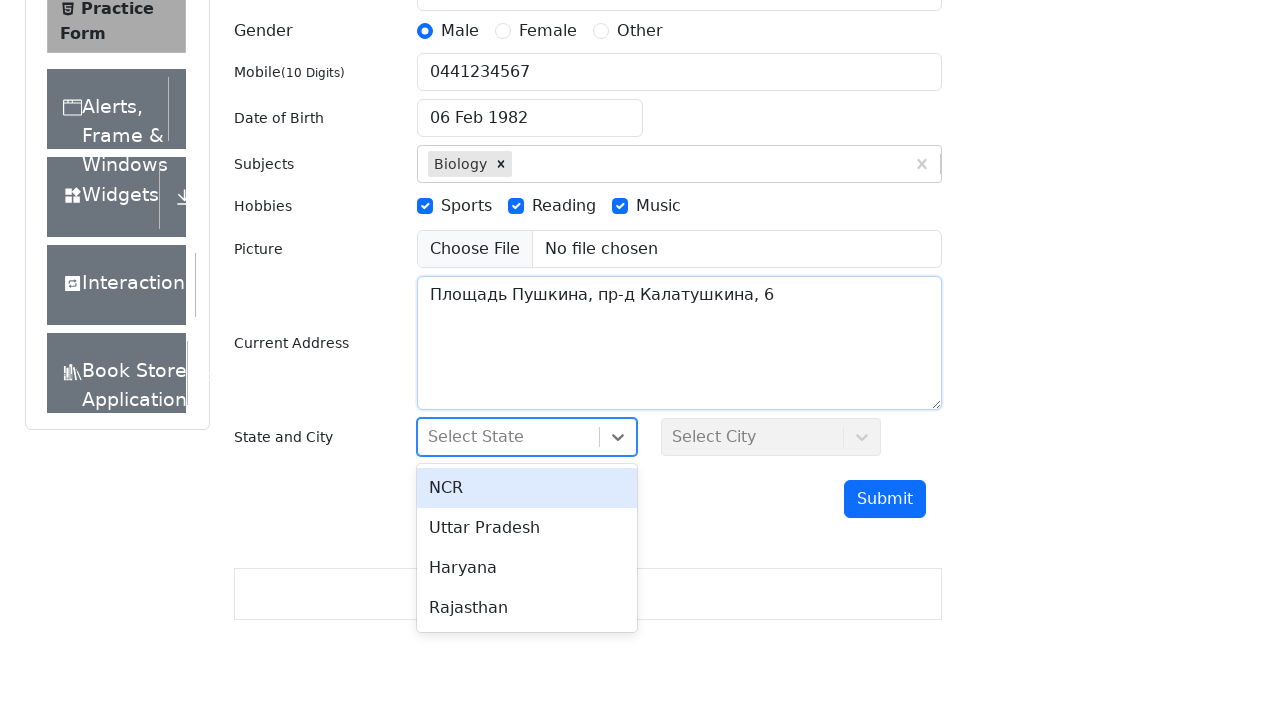

Selected Haryana as state at (527, 568) on div[class*='-option'] >> internal:has-text="Haryana"i
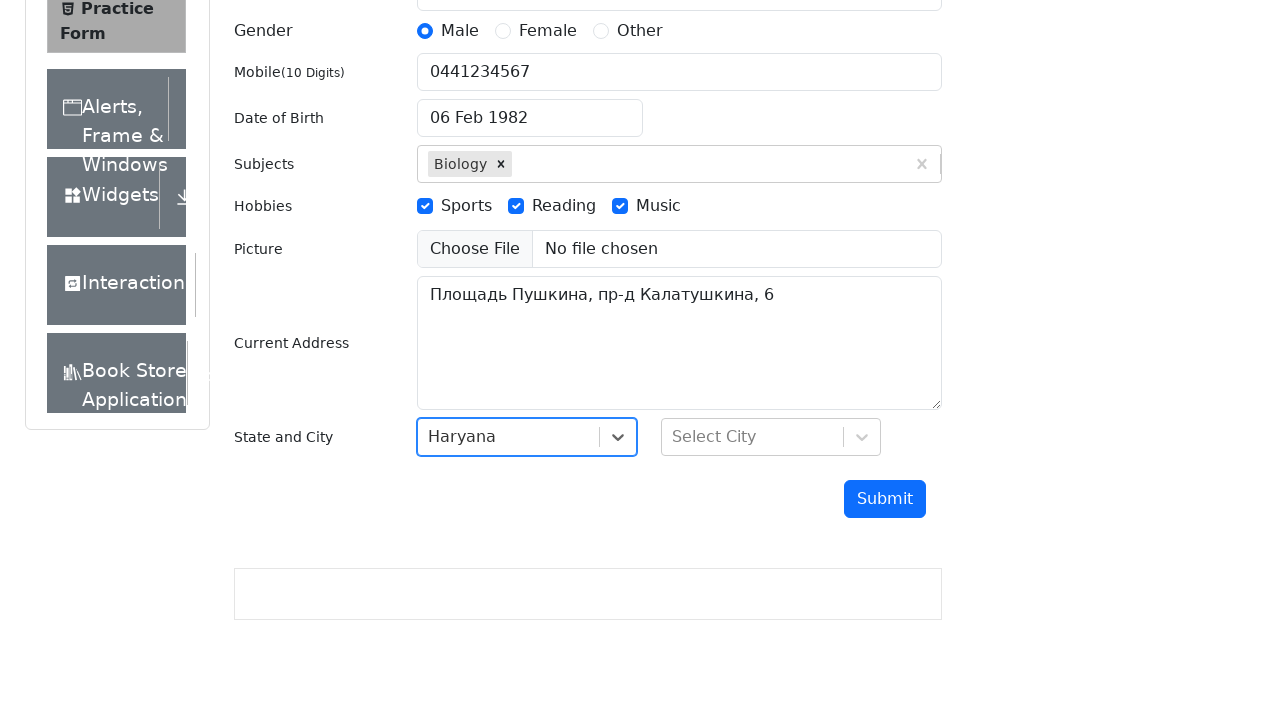

Scrolled city field into view
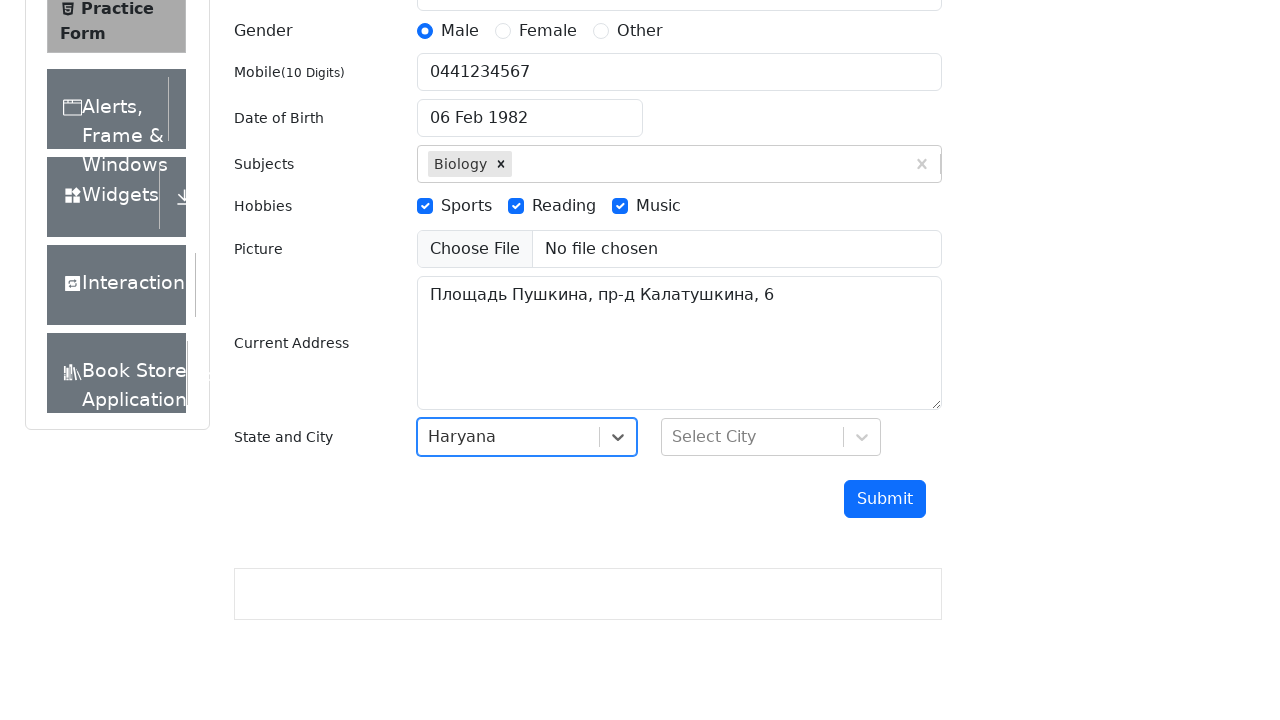

Clicked city dropdown at (771, 437) on #city
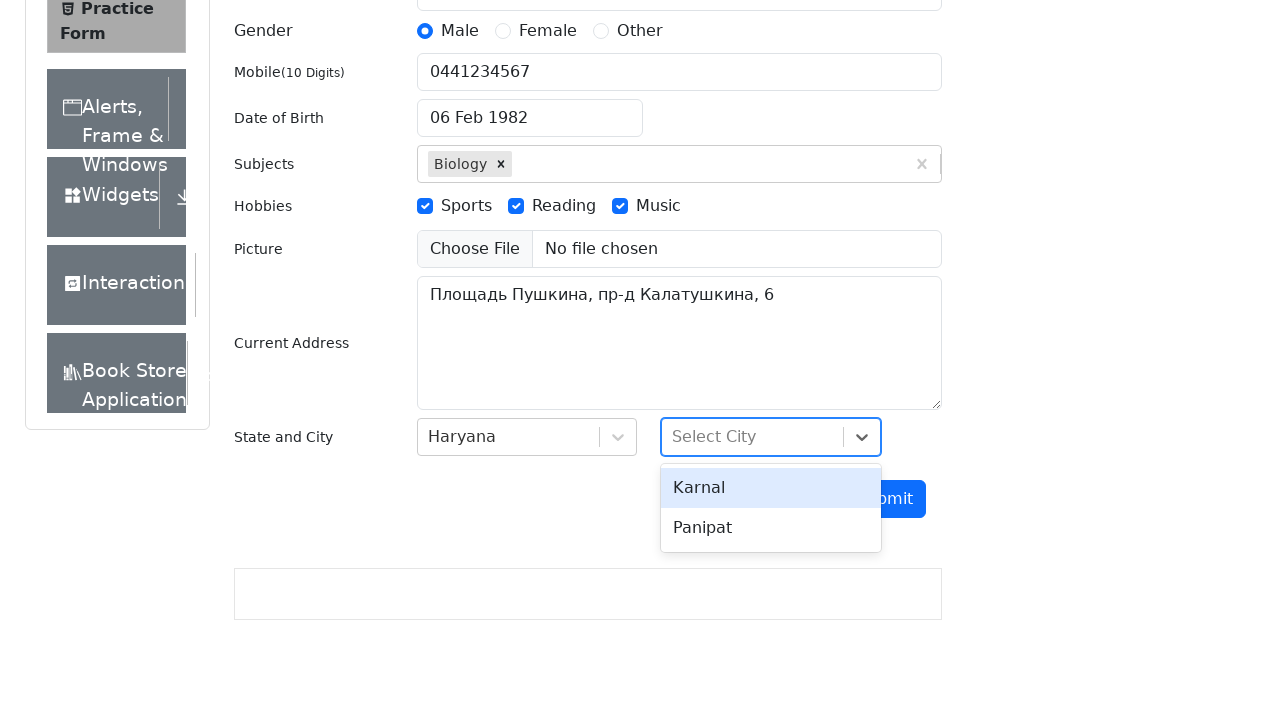

Selected Karnal as city at (771, 488) on div[class*='-option'] >> internal:has-text="Karnal"i
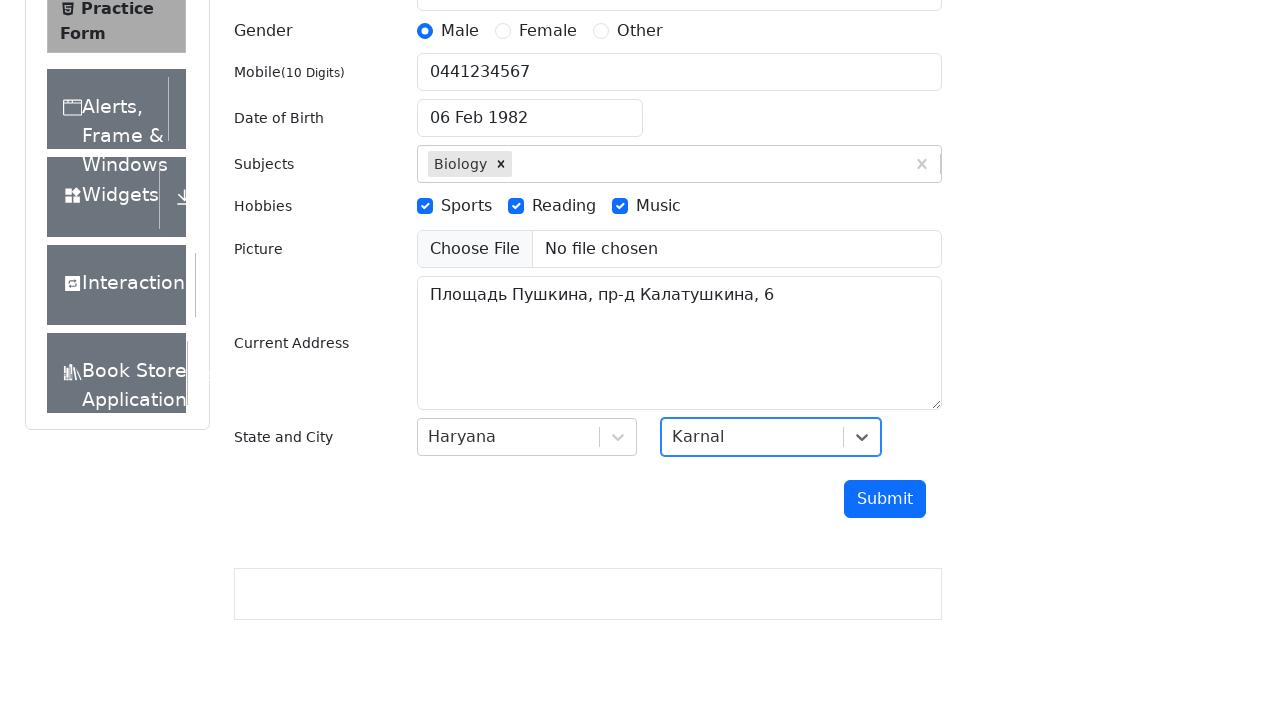

Scrolled submit button into view
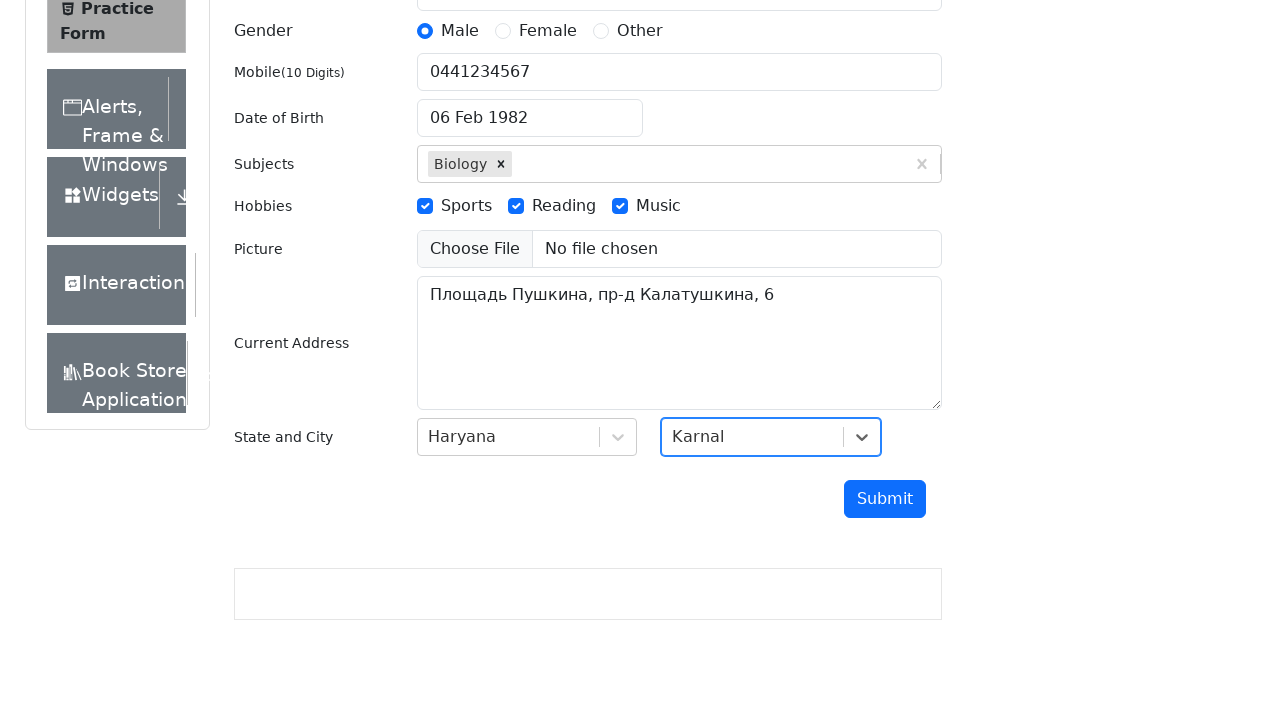

Clicked submit button to submit form at (885, 499) on #submit
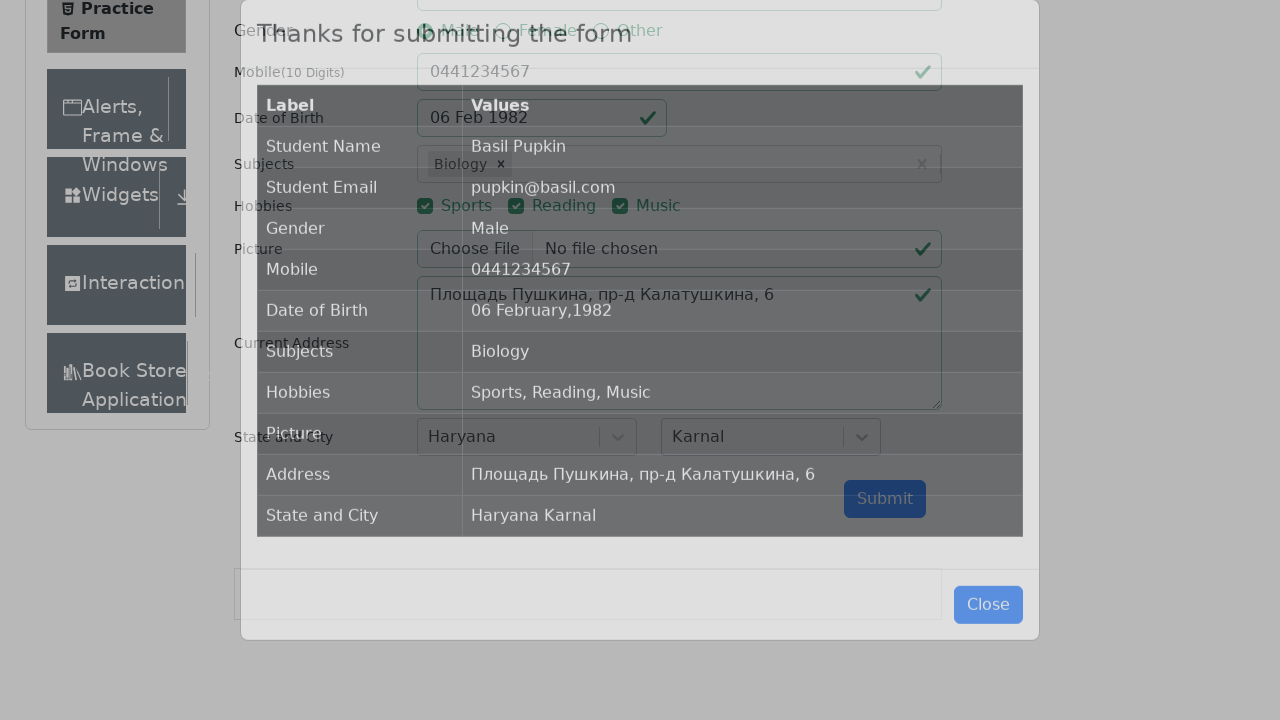

Modal dialog with submitted data appeared
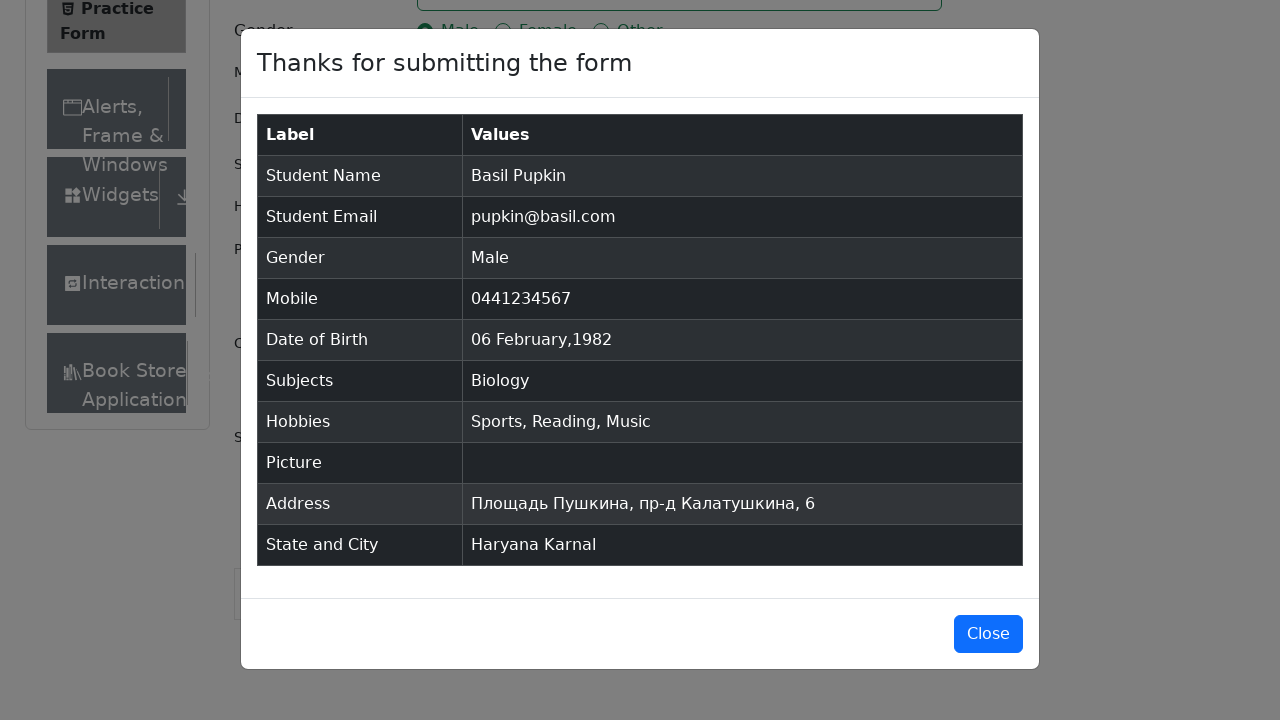

Verified submitted data table is displayed in modal
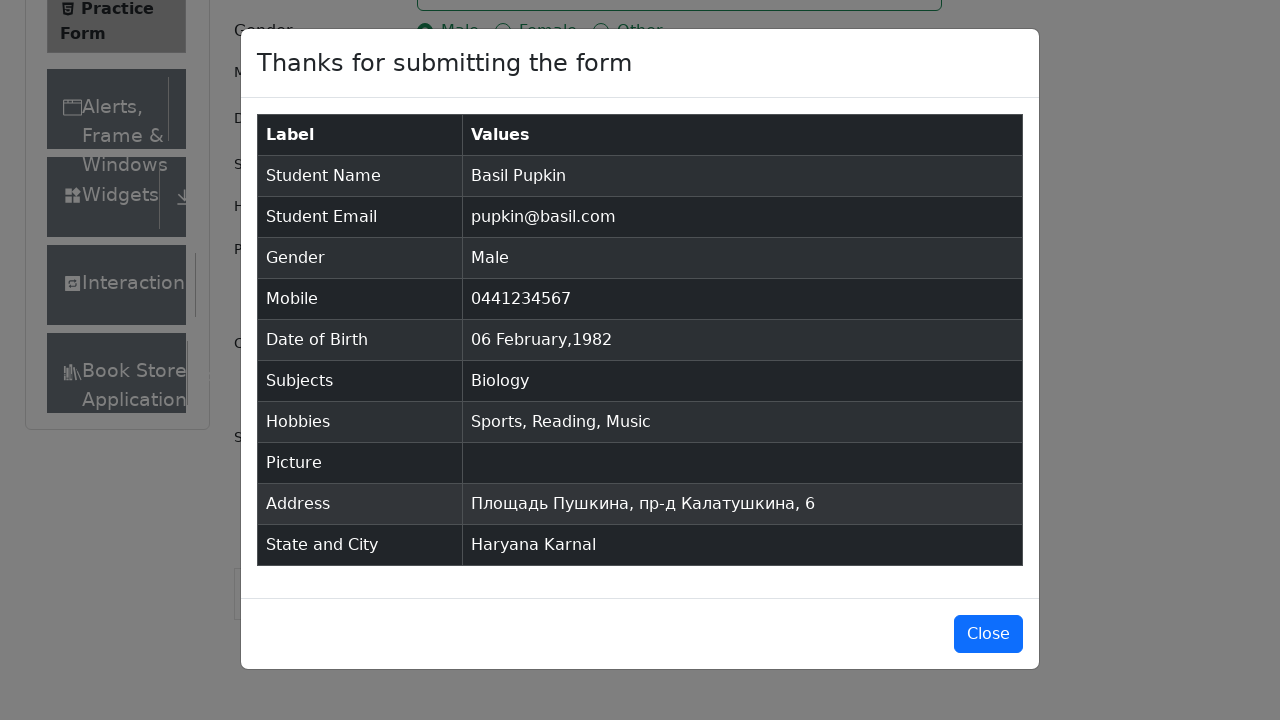

Closed modal dialog at (988, 634) on #closeLargeModal
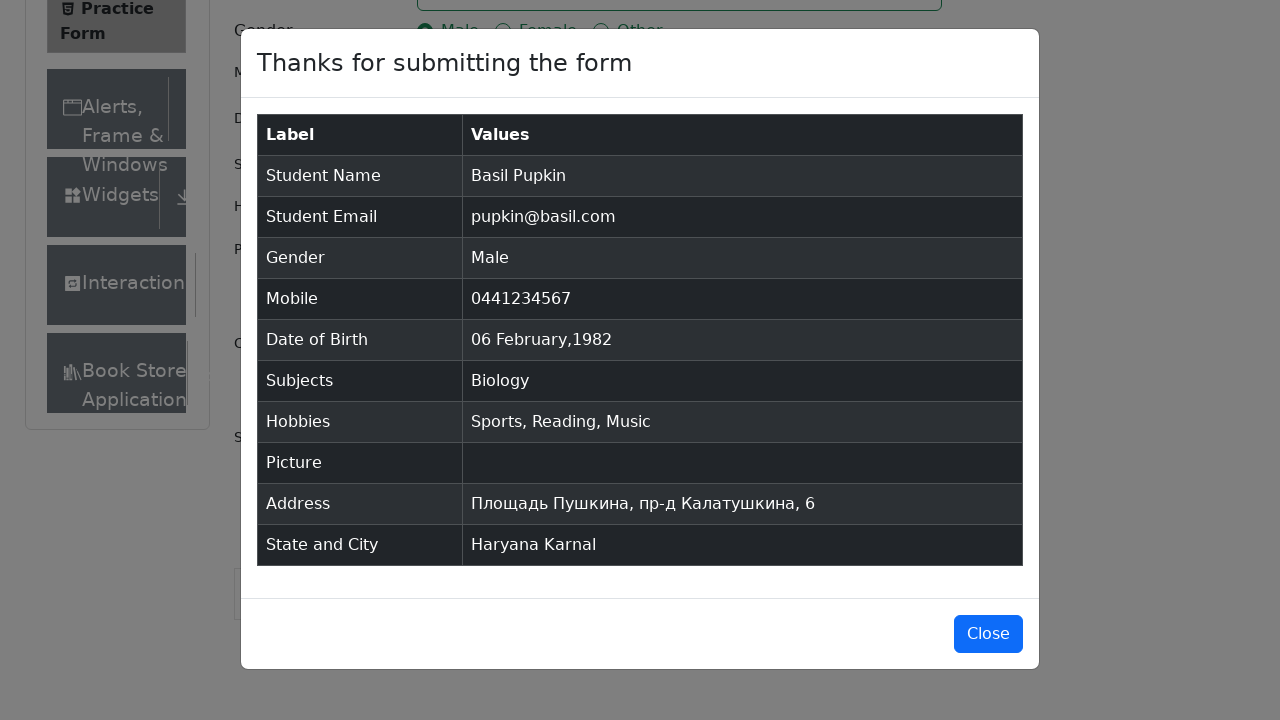

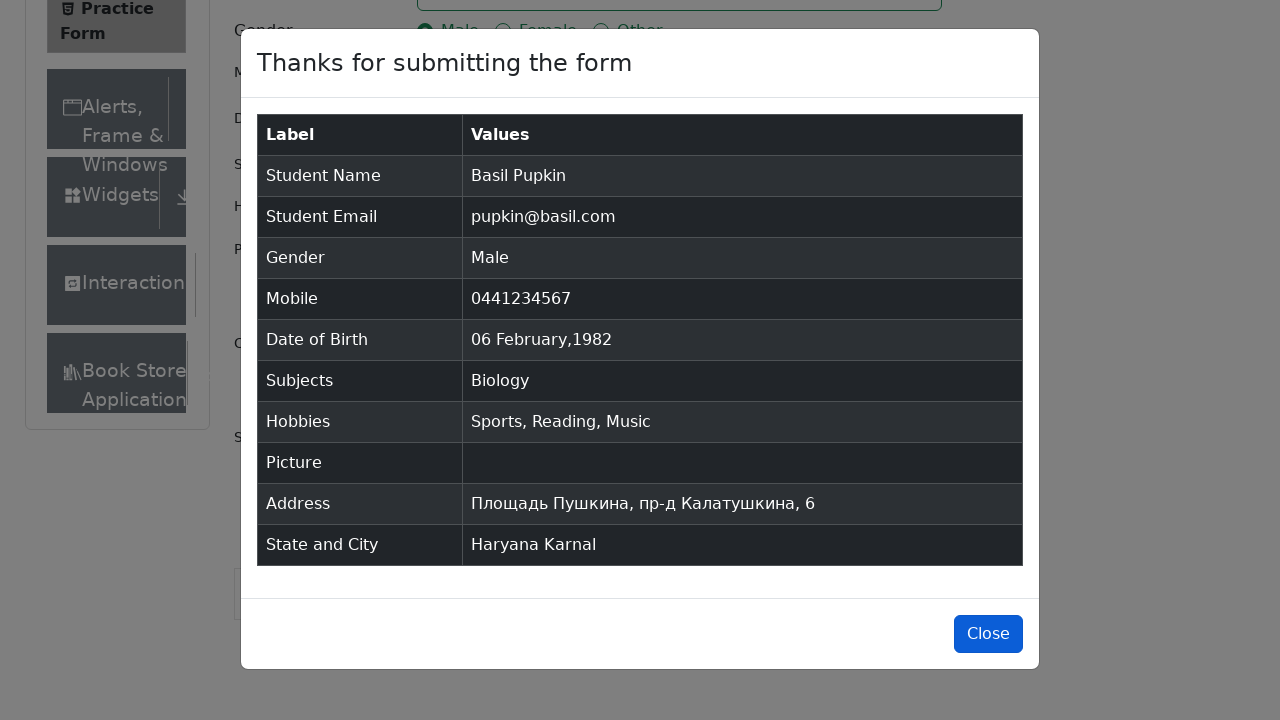